Tests drag and drop functionality by dragging a draggable element onto a droppable target area on a test automation practice page.

Starting URL: http://testautomationpractice.blogspot.com/

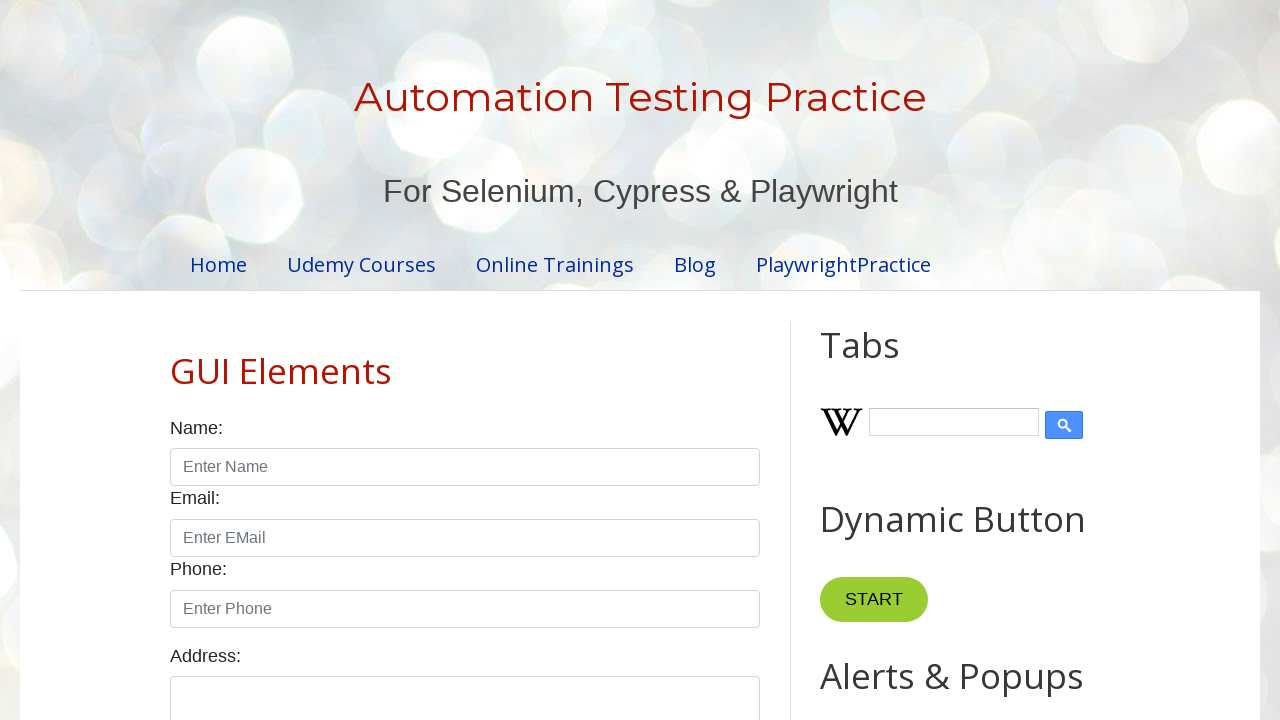

Waited for draggable element to be visible
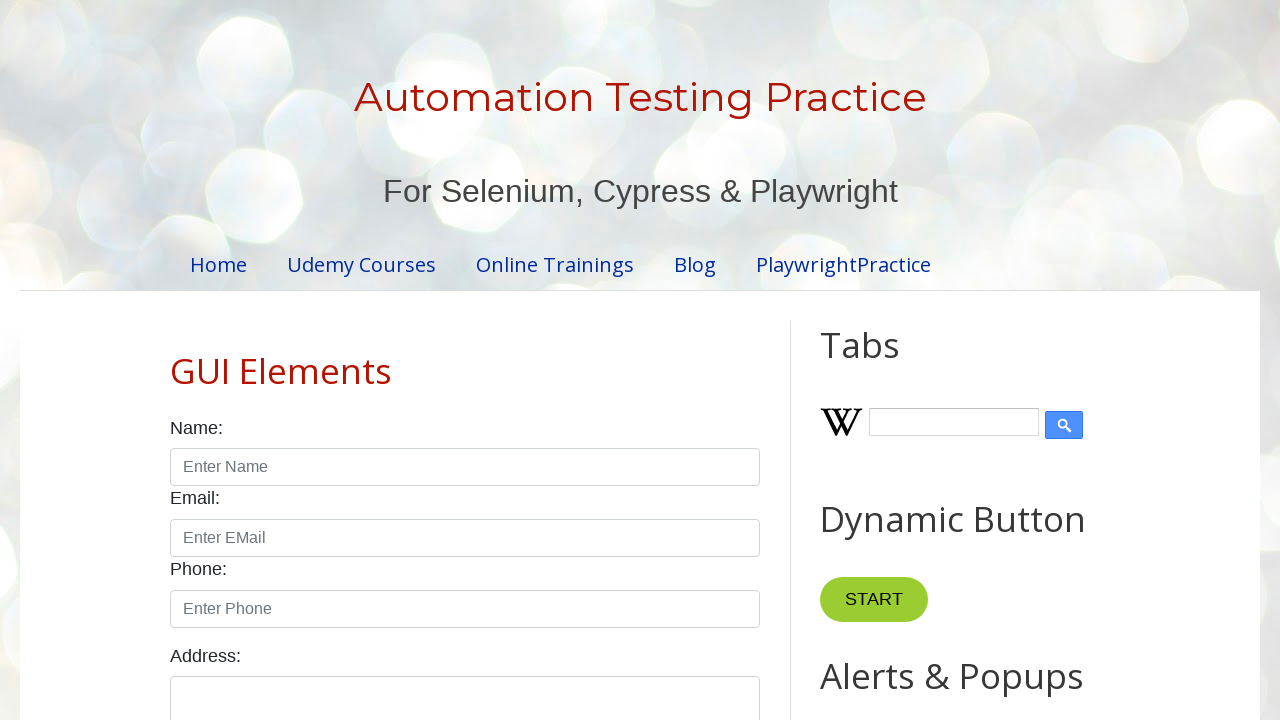

Waited for droppable target to be visible
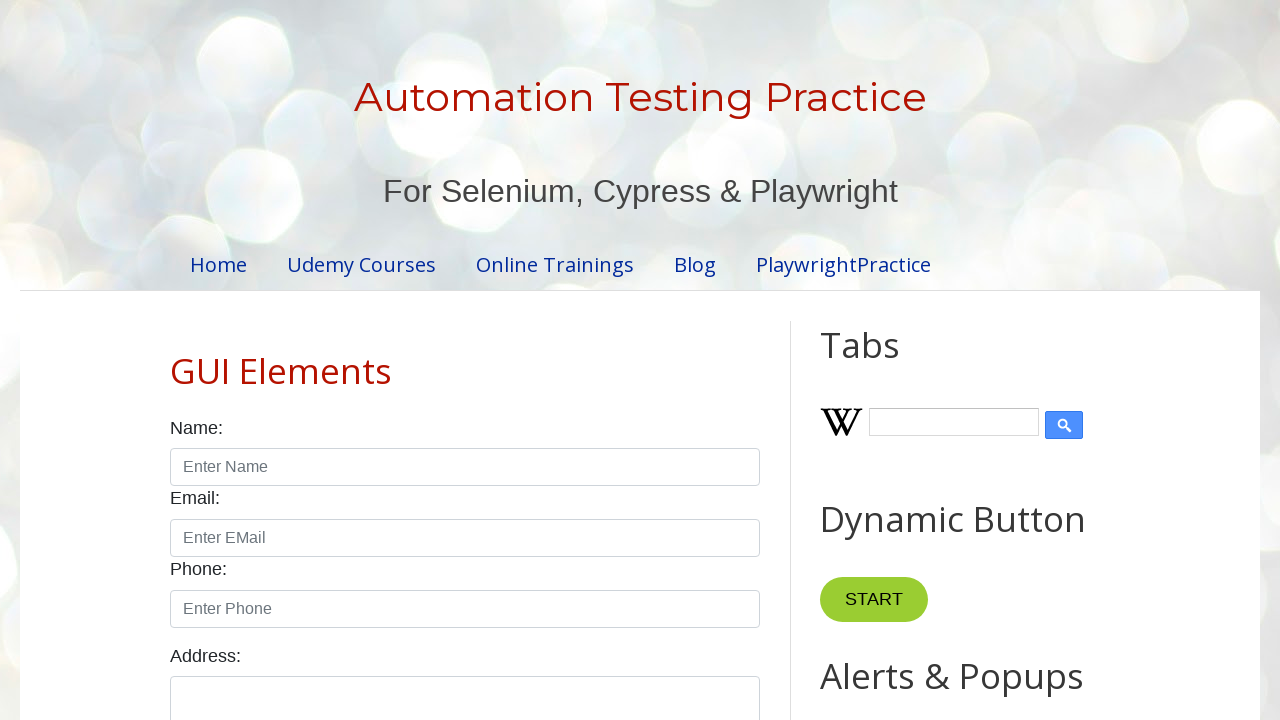

Dragged draggable element onto droppable target area at (1015, 386)
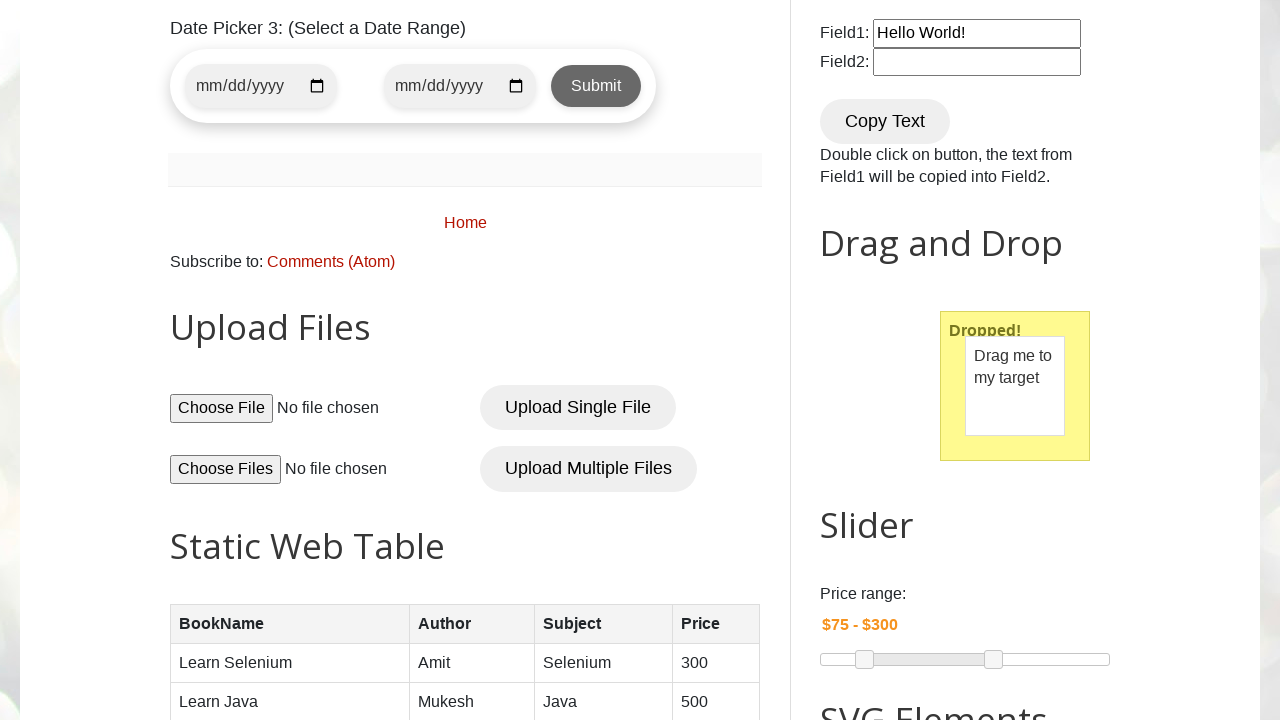

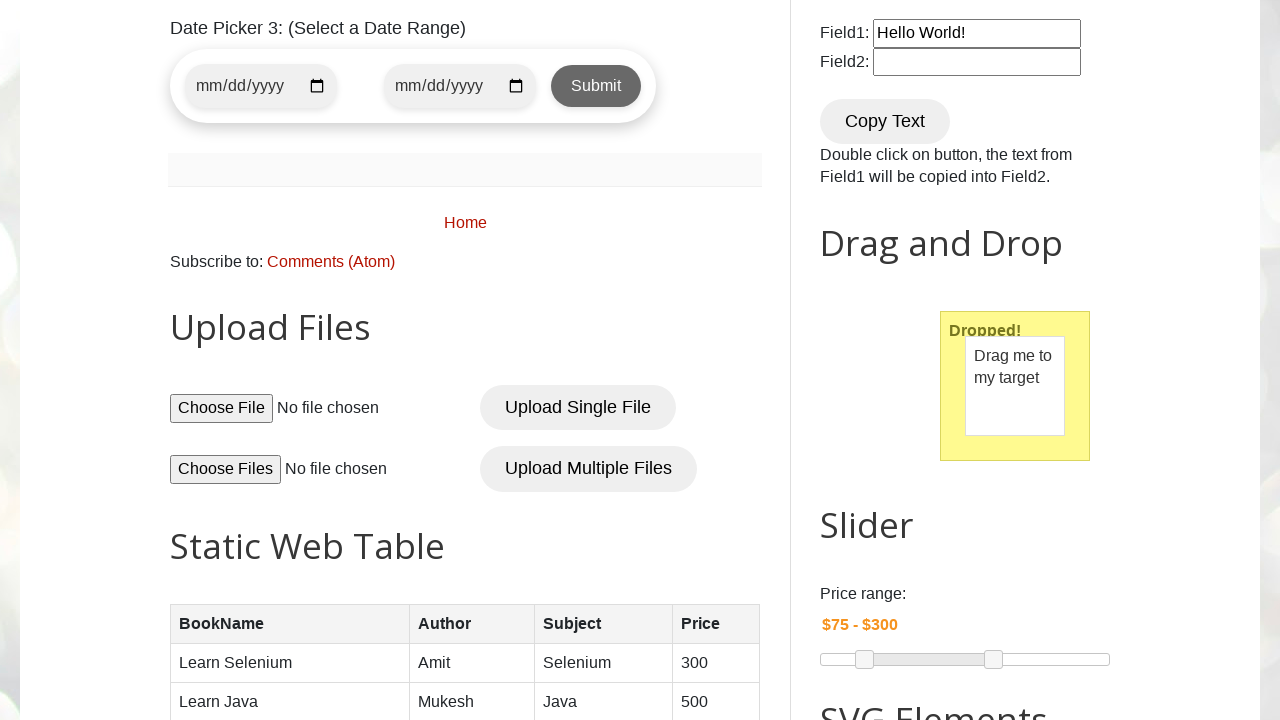